Opens the GeeksforGeeks homepage and ensures the page loads successfully

Starting URL: https://www.geeksforgeeks.org/

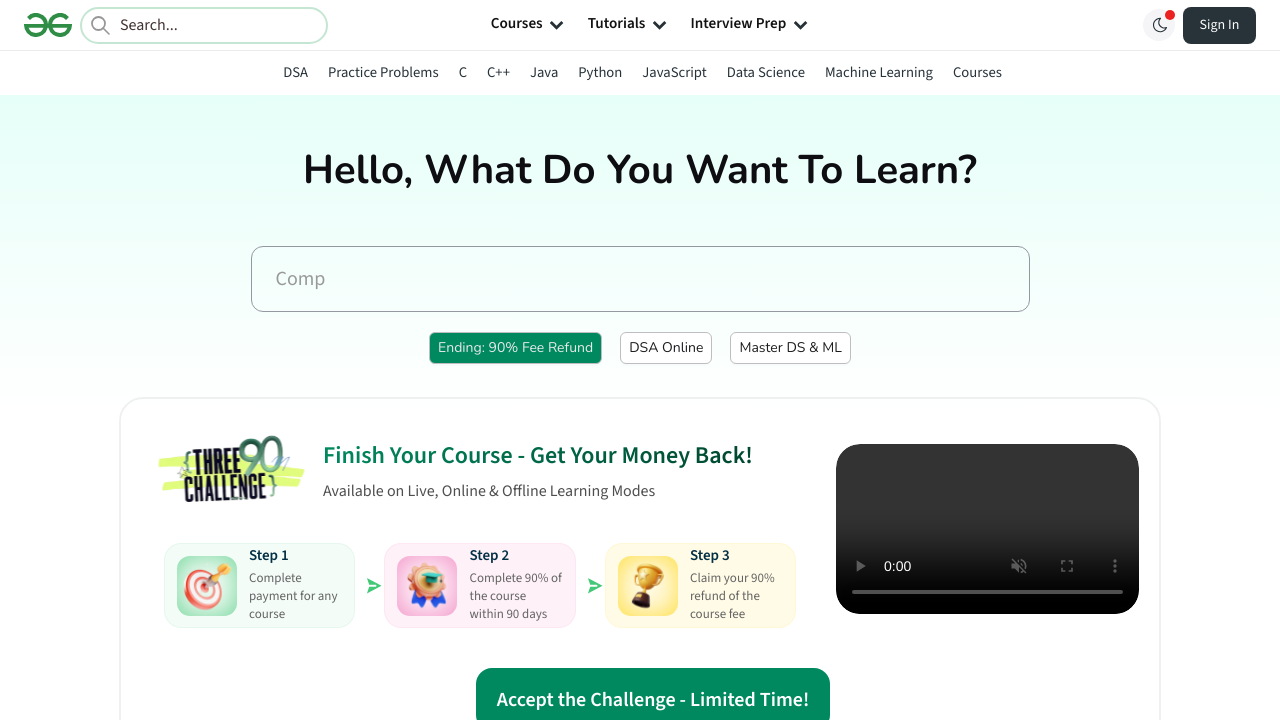

Waited for page DOM content to load completely
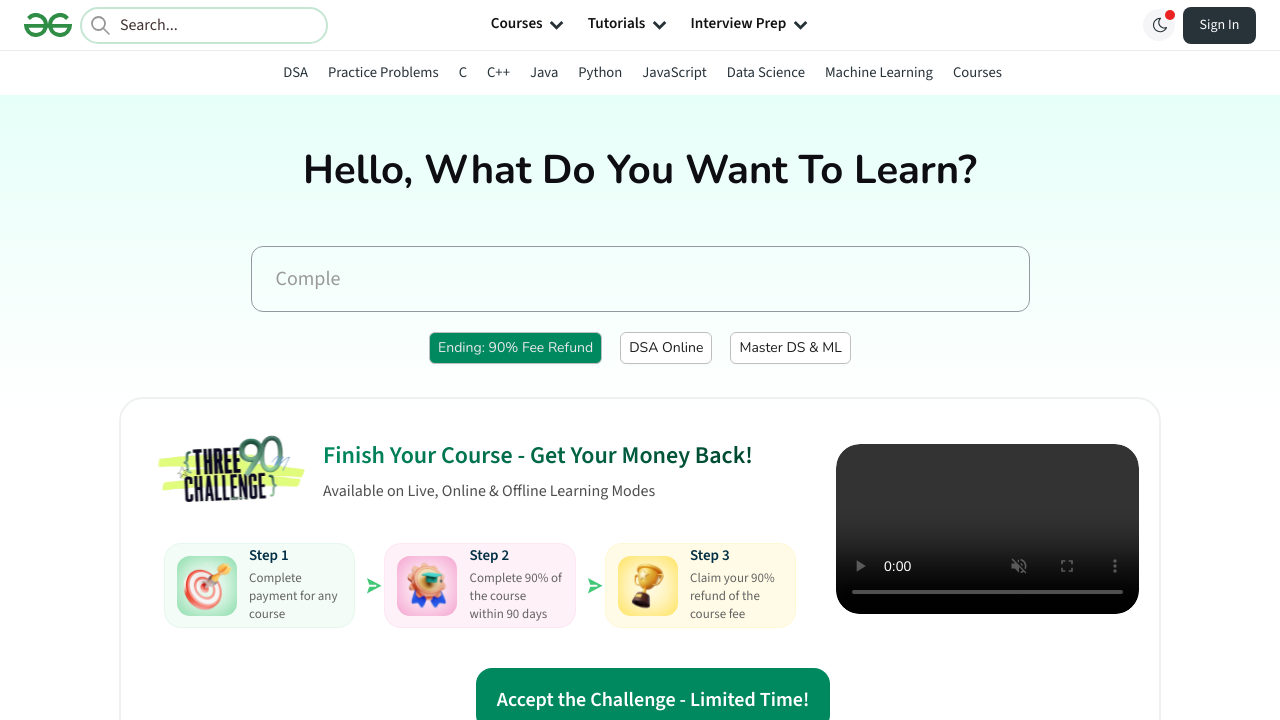

Verified body element is present on GeeksforGeeks homepage
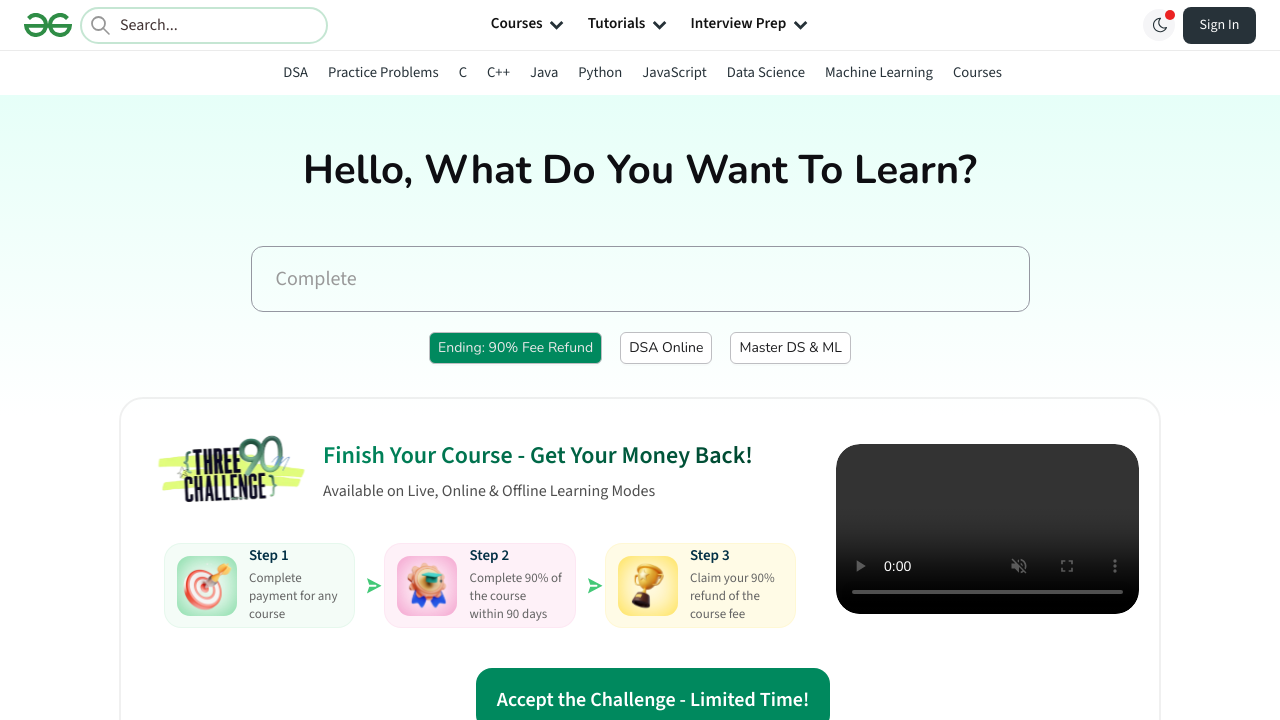

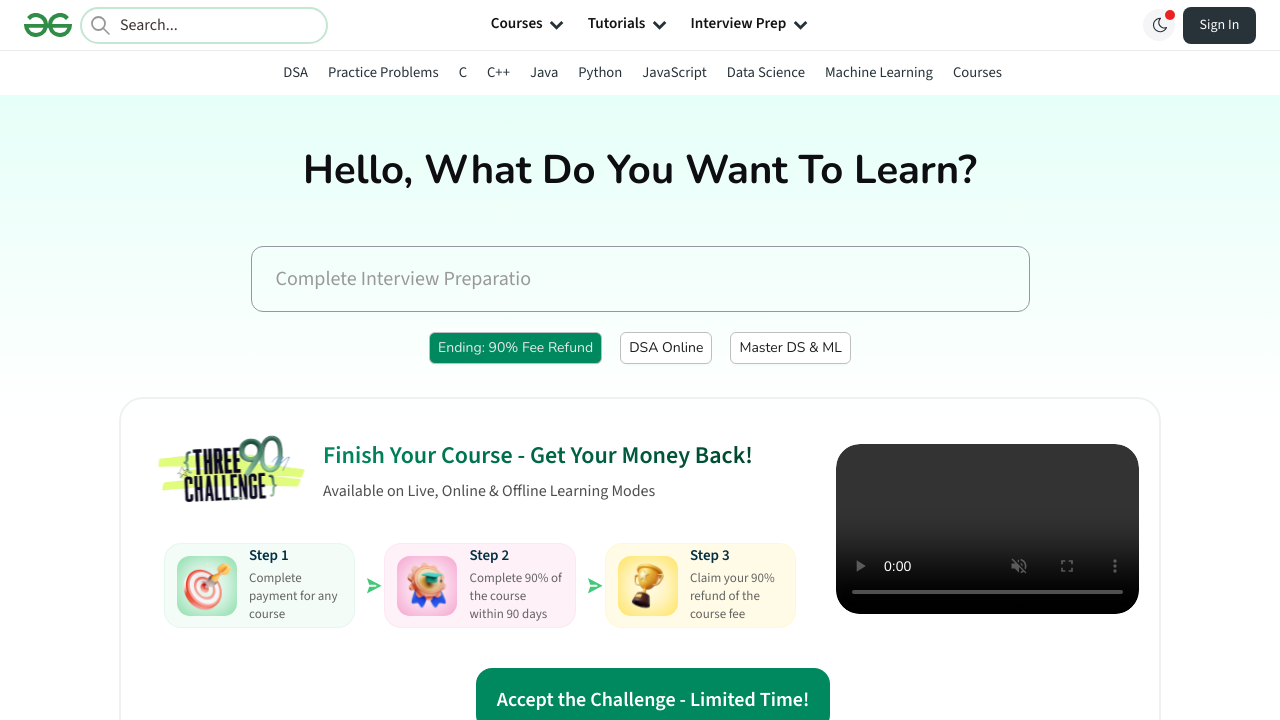